Tests multiple window and iframe handling by opening a new tab, navigating to an iframe page, verifying content, then switching back to the original window to verify nested frame content.

Starting URL: https://the-internet.herokuapp.com/nested_frames

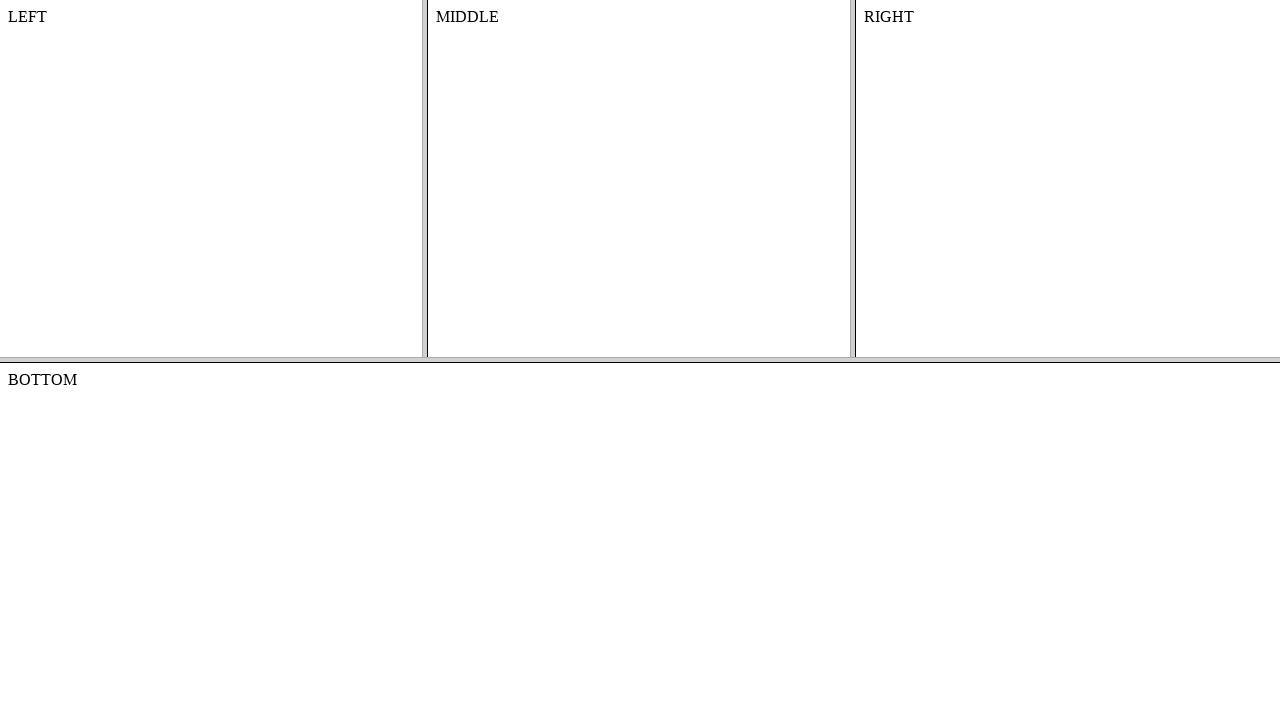

Opened a new tab/page
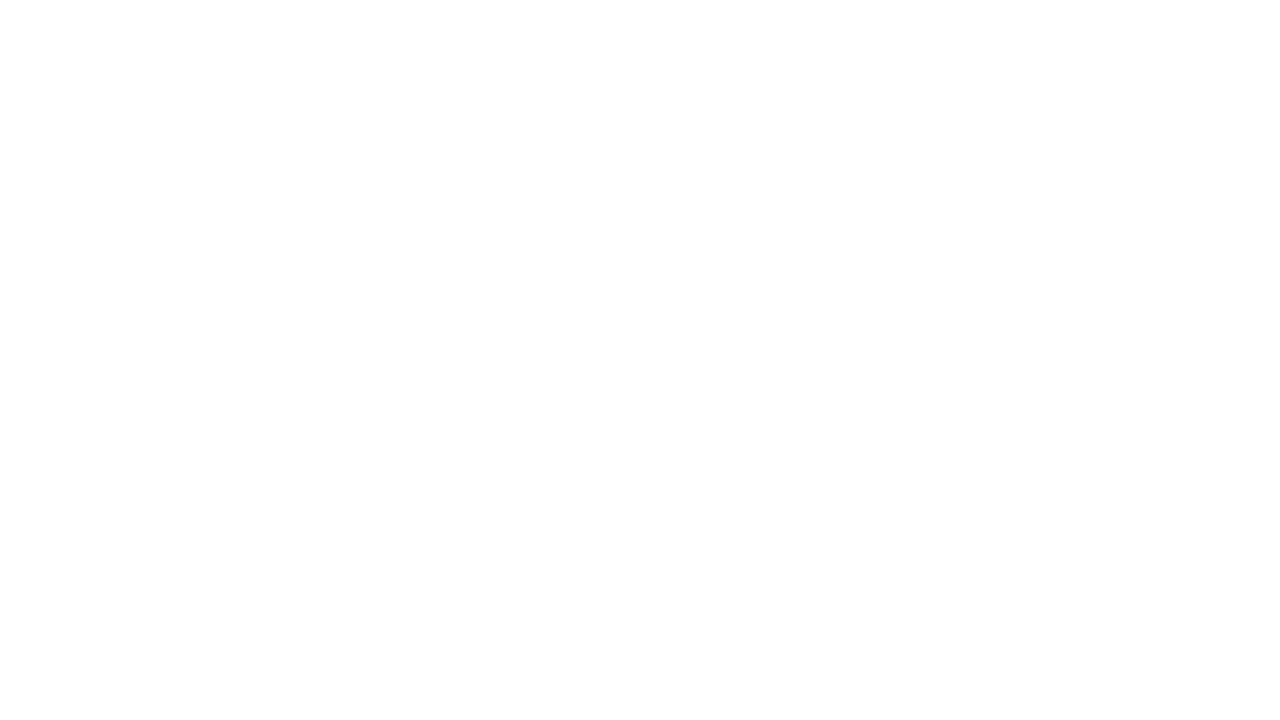

Navigated new page to iframe test page
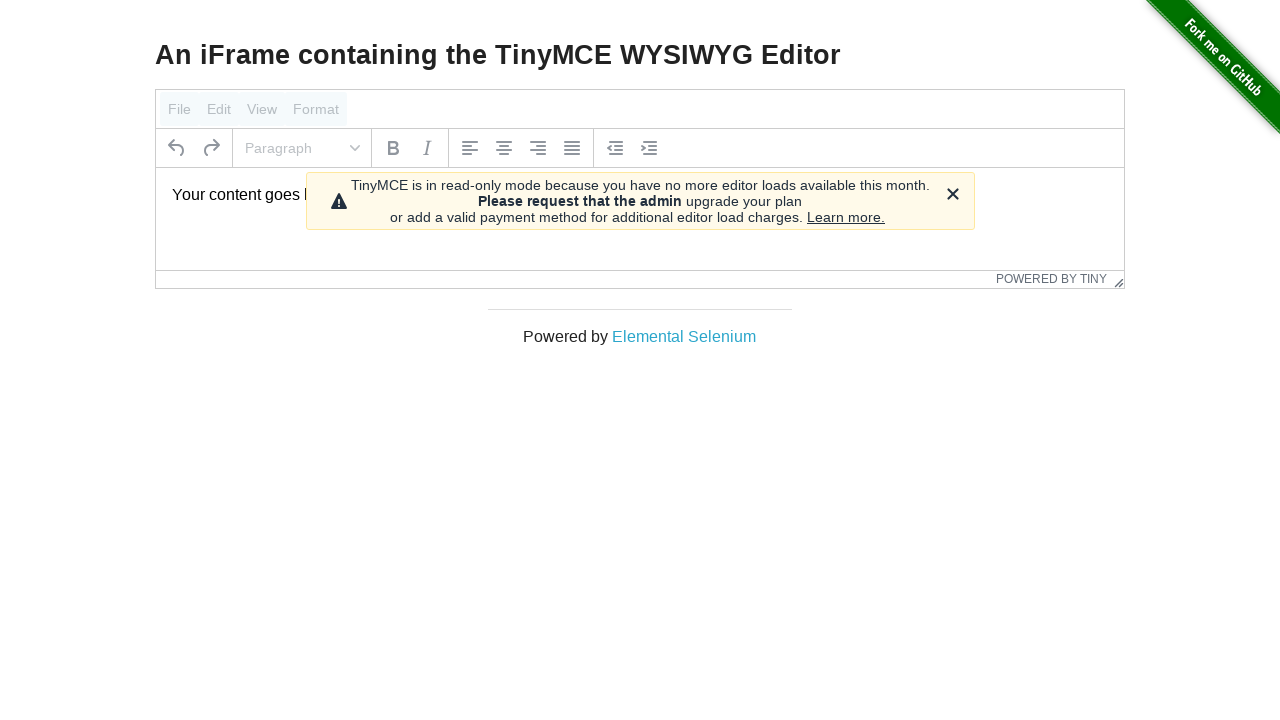

Located iframe with selector #mce_0_ifr
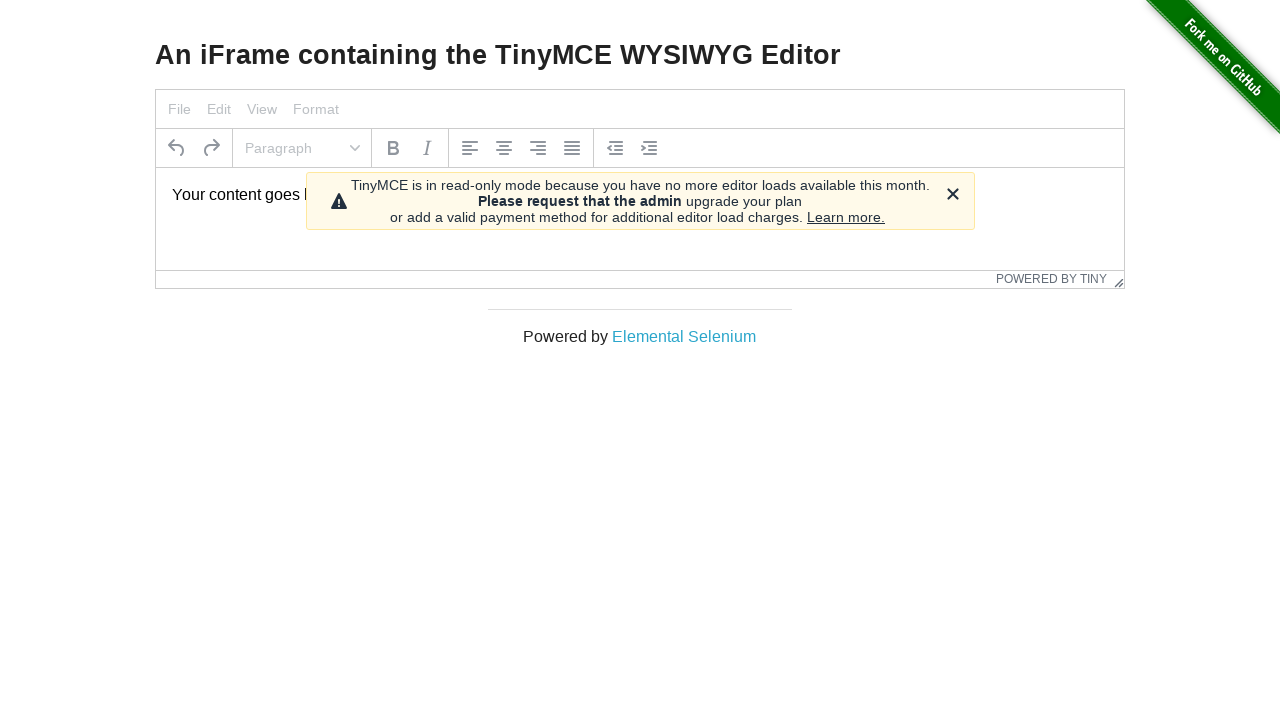

Retrieved text content from iframe element #tinymce
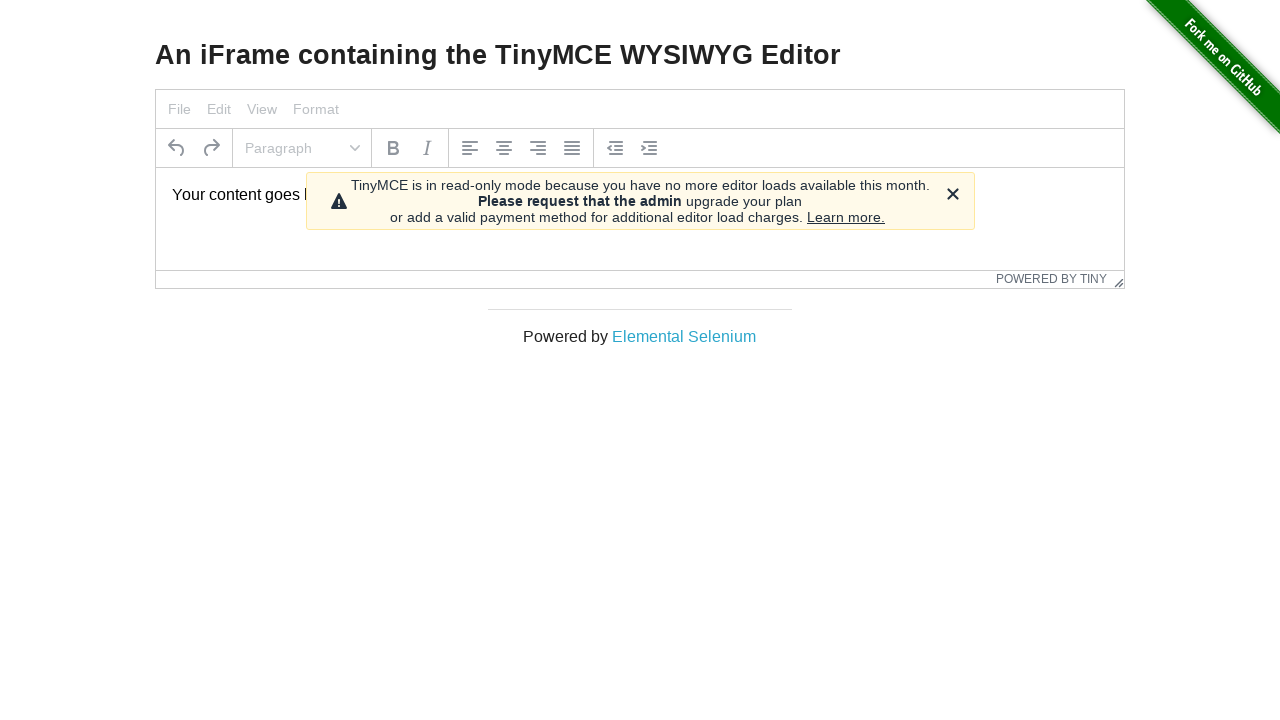

Verified iframe contains expected text 'Your content goes here.'
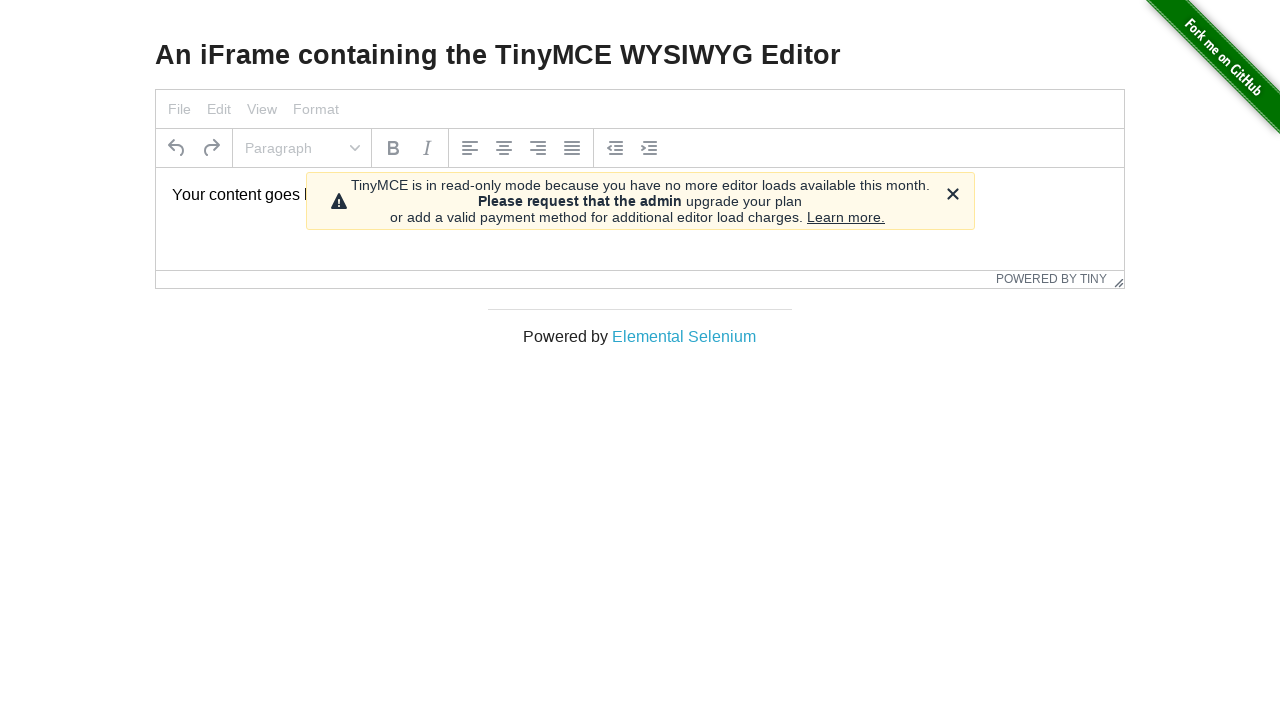

Printed iframe text content
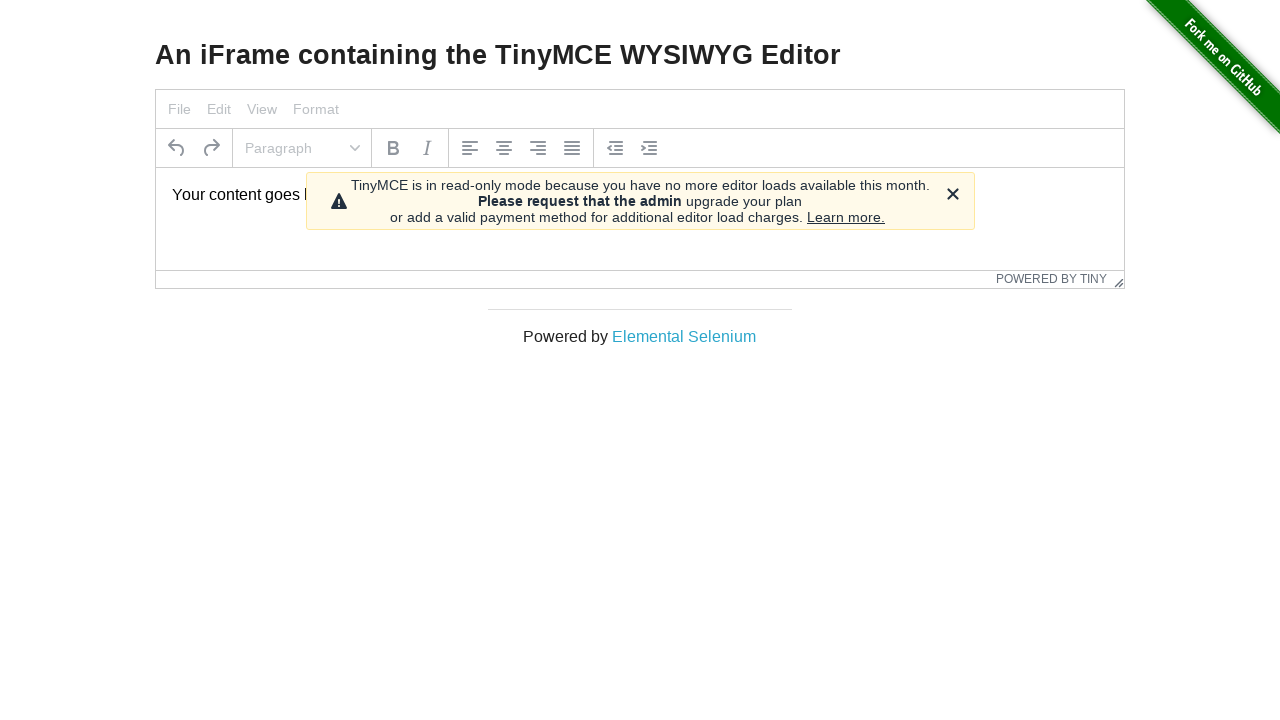

Located top frame with selector frame[name='frame-top']
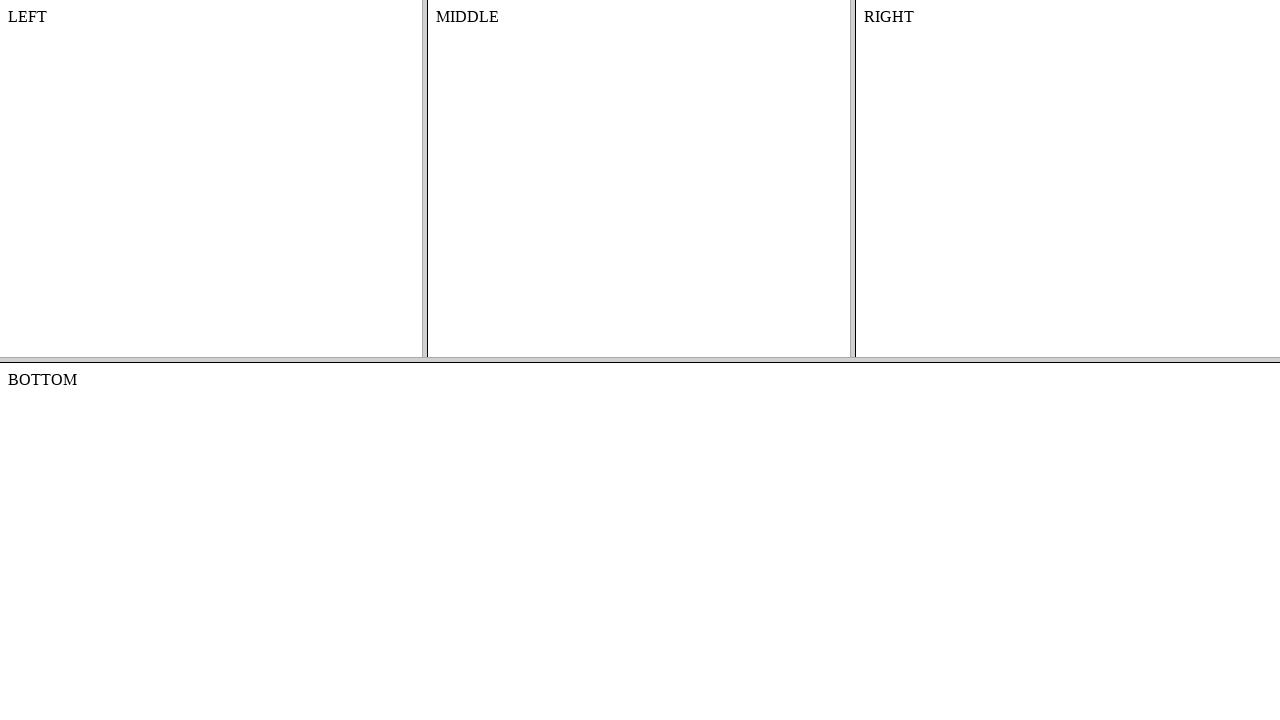

Located middle frame nested within top frame
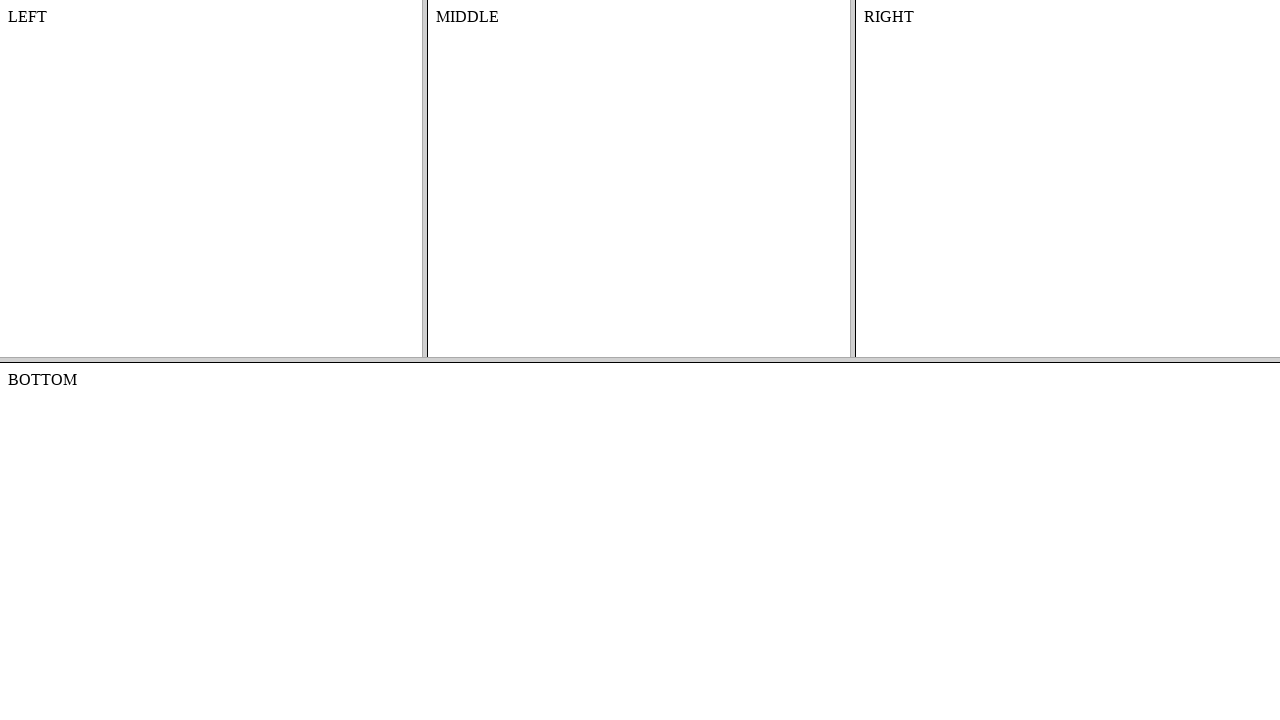

Retrieved text content from middle frame #content element
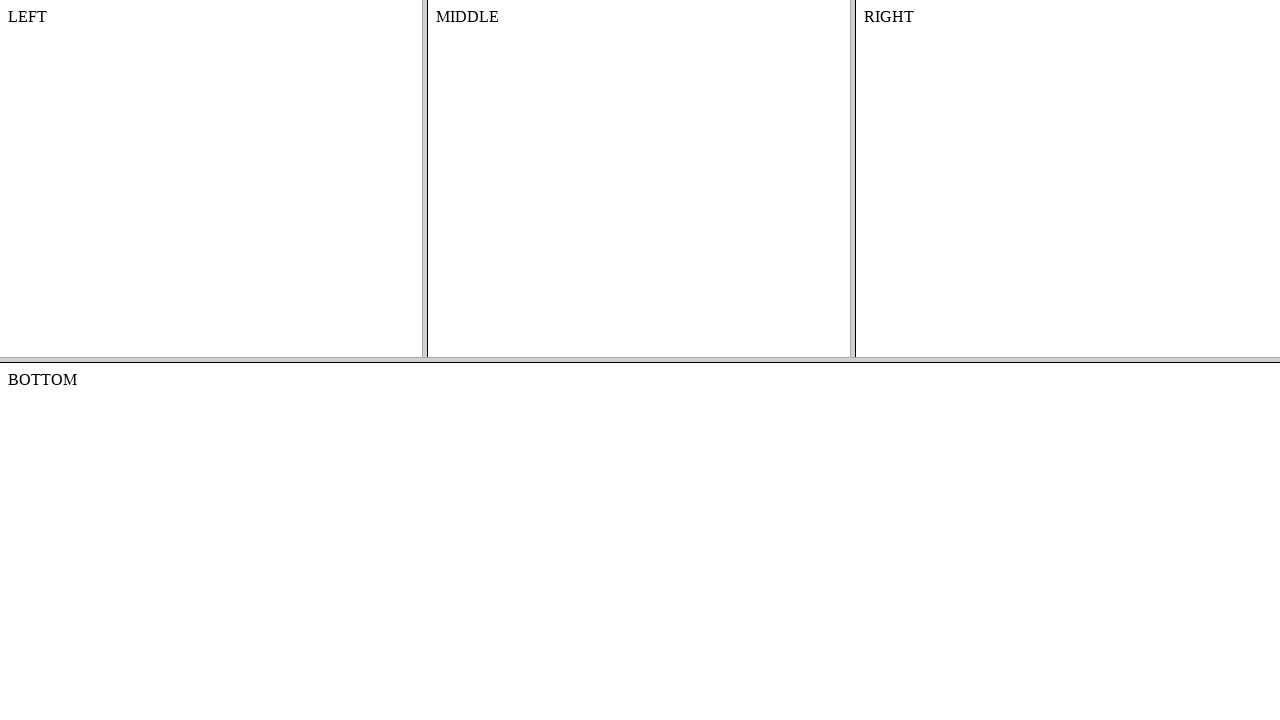

Verified middle frame contains expected text 'MIDDLE'
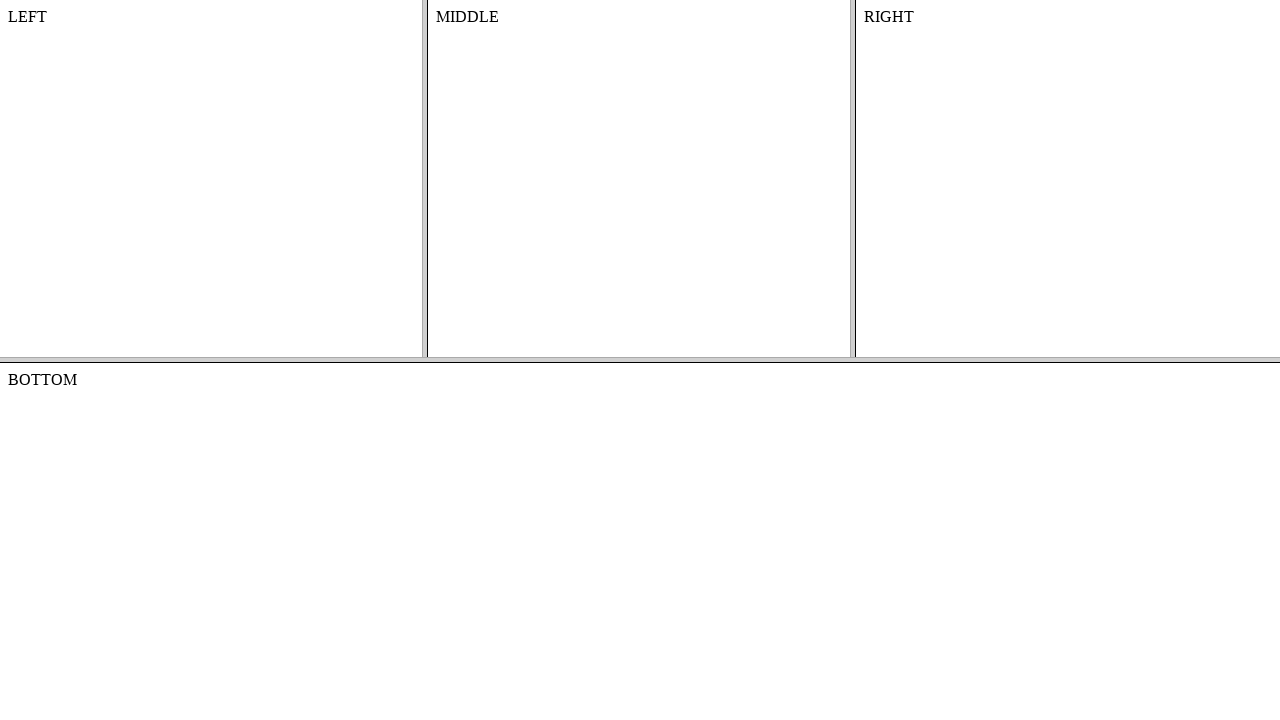

Printed middle frame text content
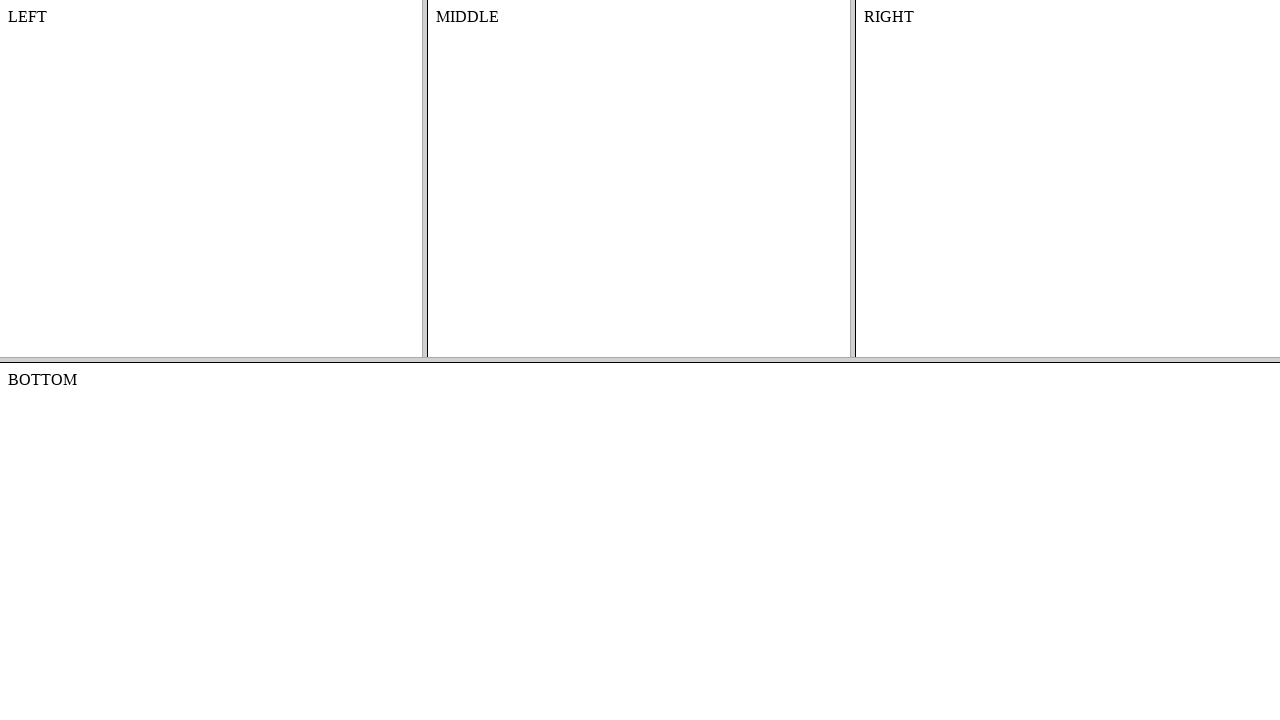

Located bottom frame with selector frame[name='frame-bottom']
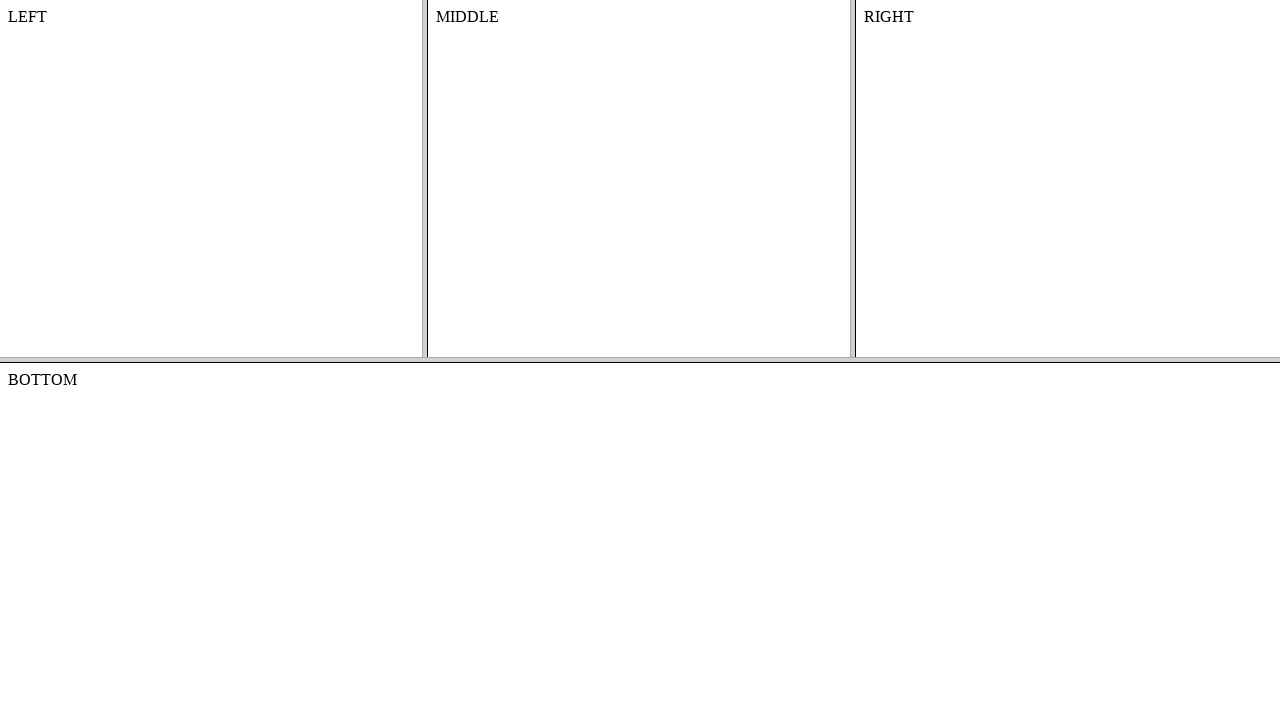

Retrieved text content from bottom frame body element
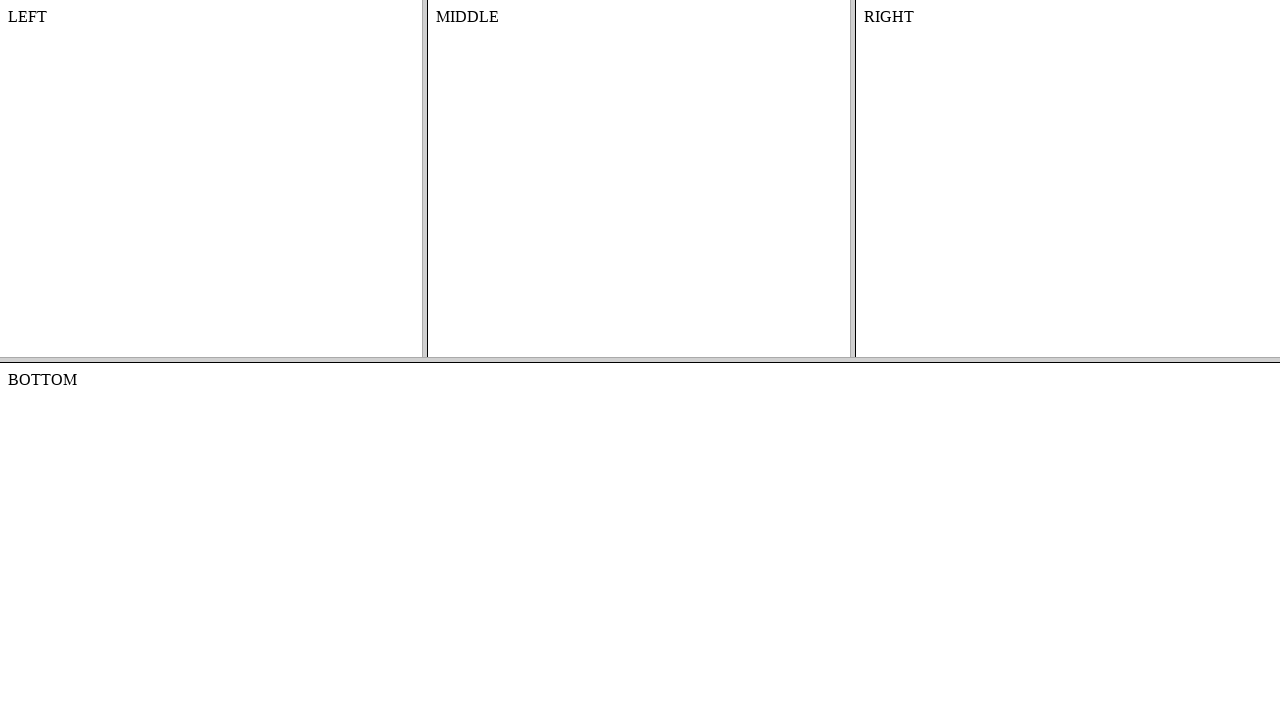

Verified bottom frame contains expected text 'BOTTOM'
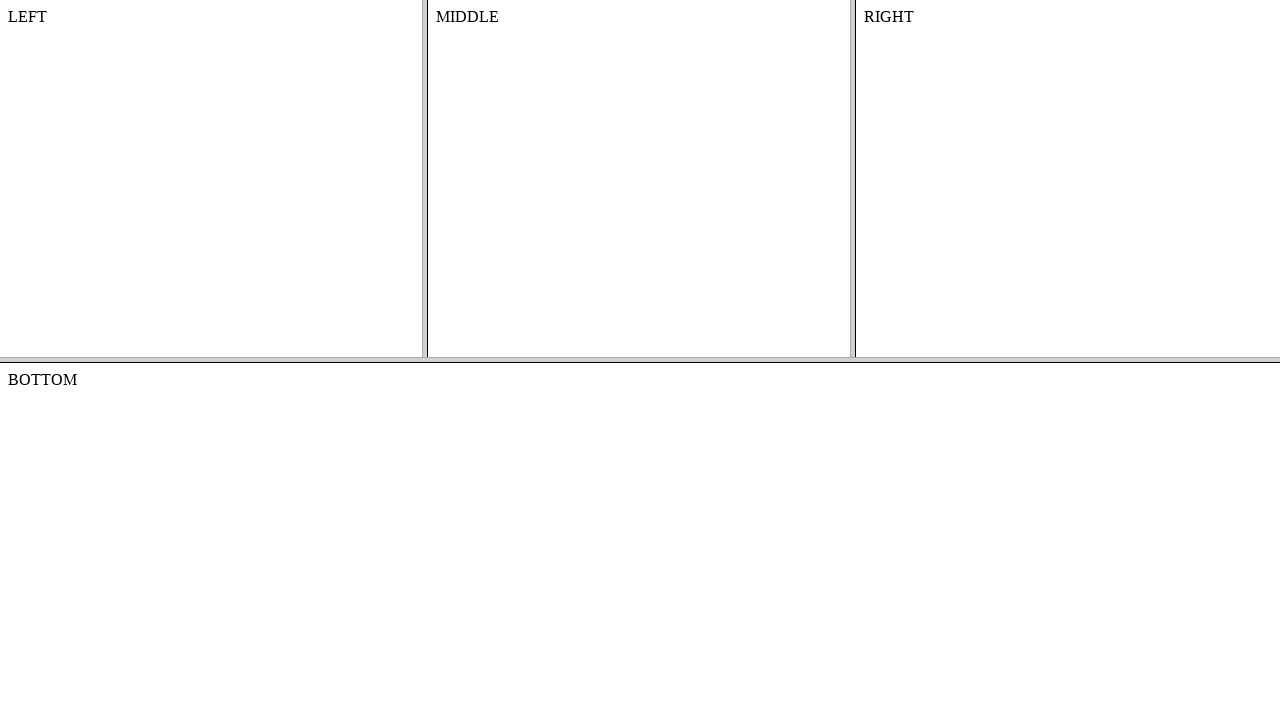

Printed bottom frame text content
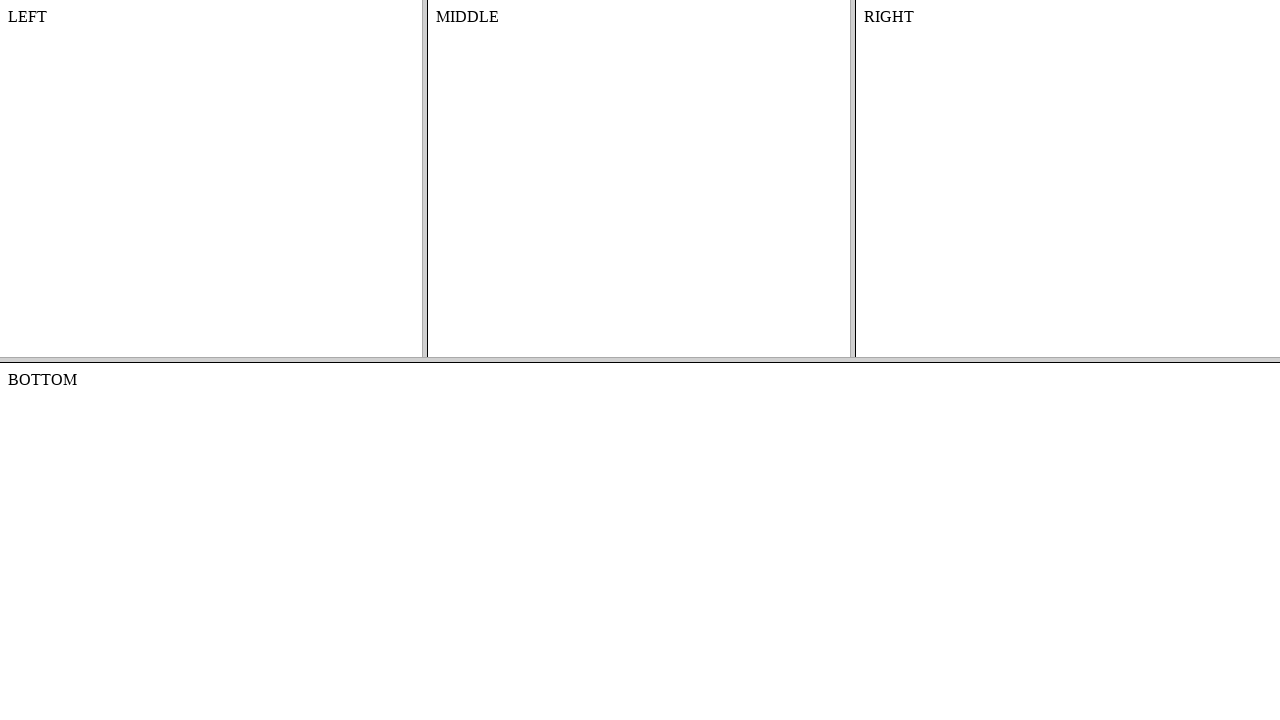

Closed the new page/tab
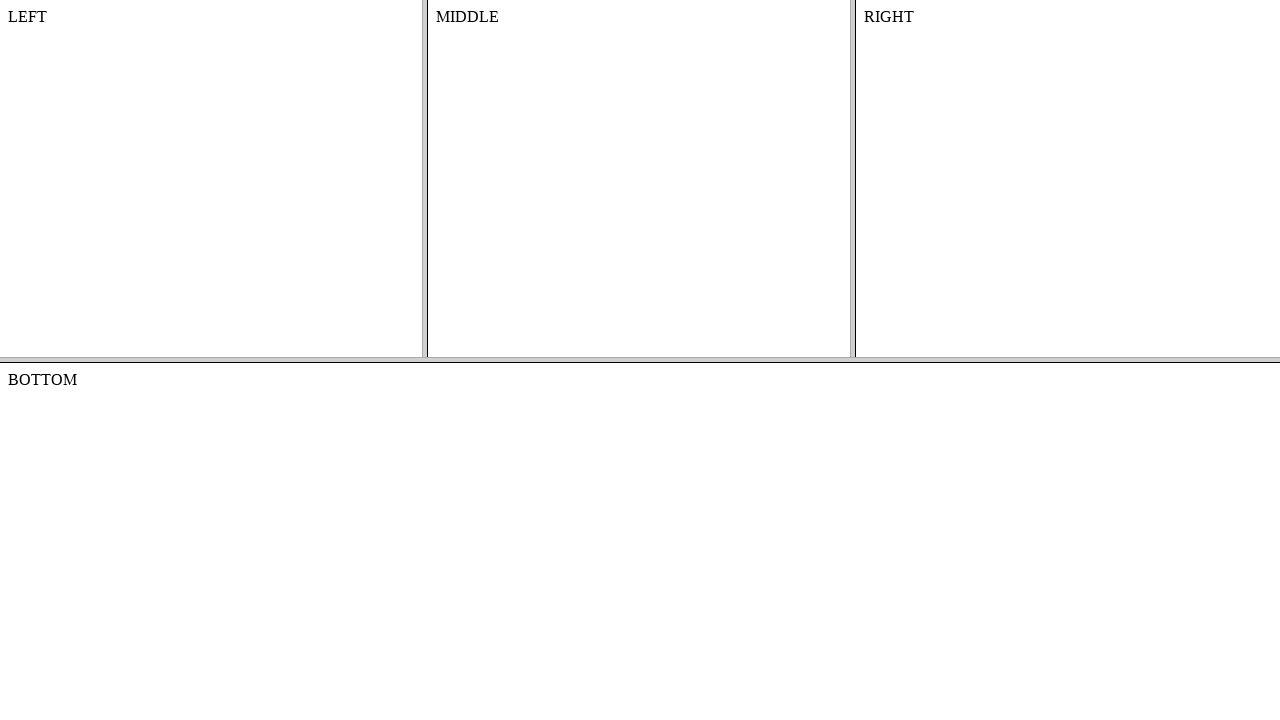

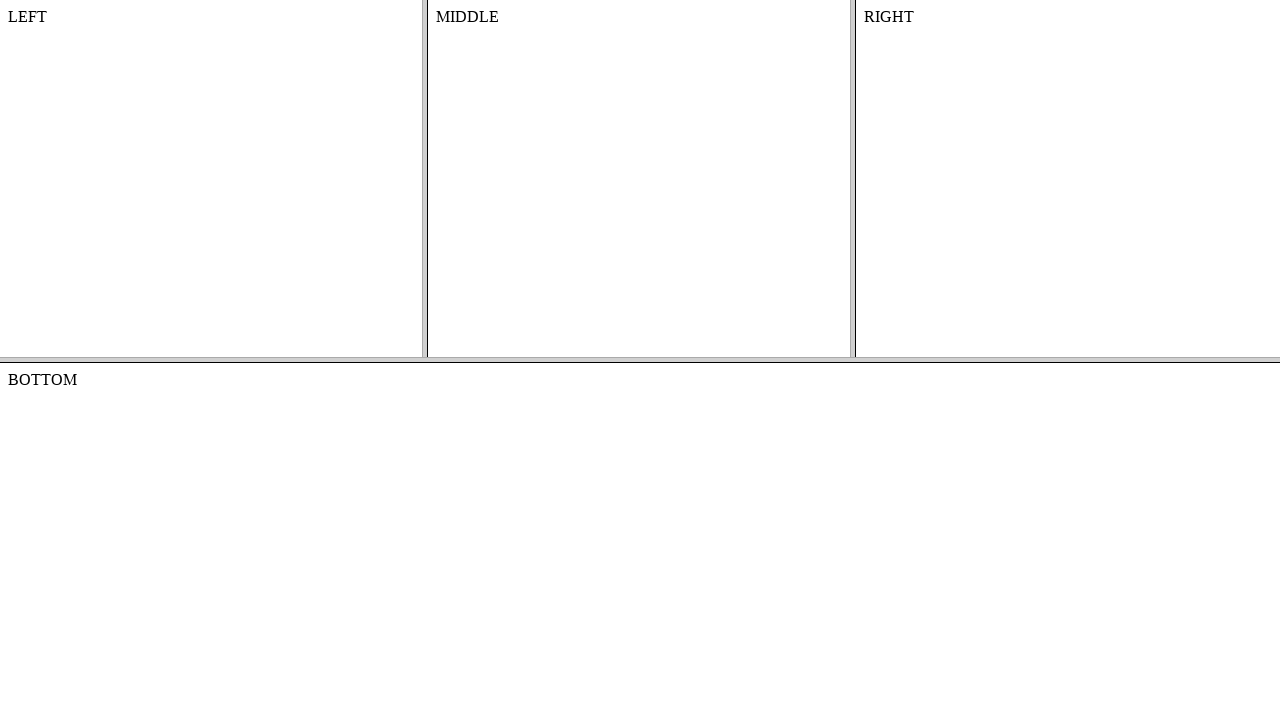